Tests a form submission by filling in first name, last name, and email fields, then clicking the submit button

Starting URL: http://secure-retreat-92358.herokuapp.com/

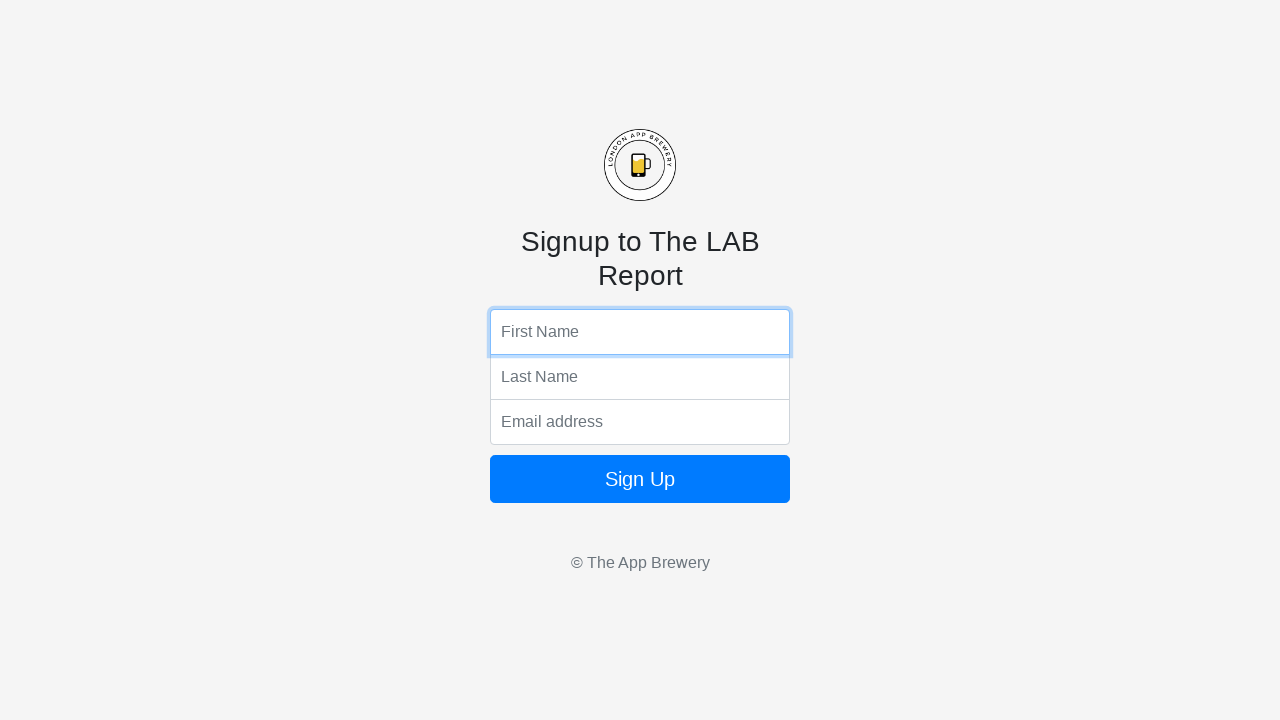

Filled first name field with 'Pedro' on input[name='fName']
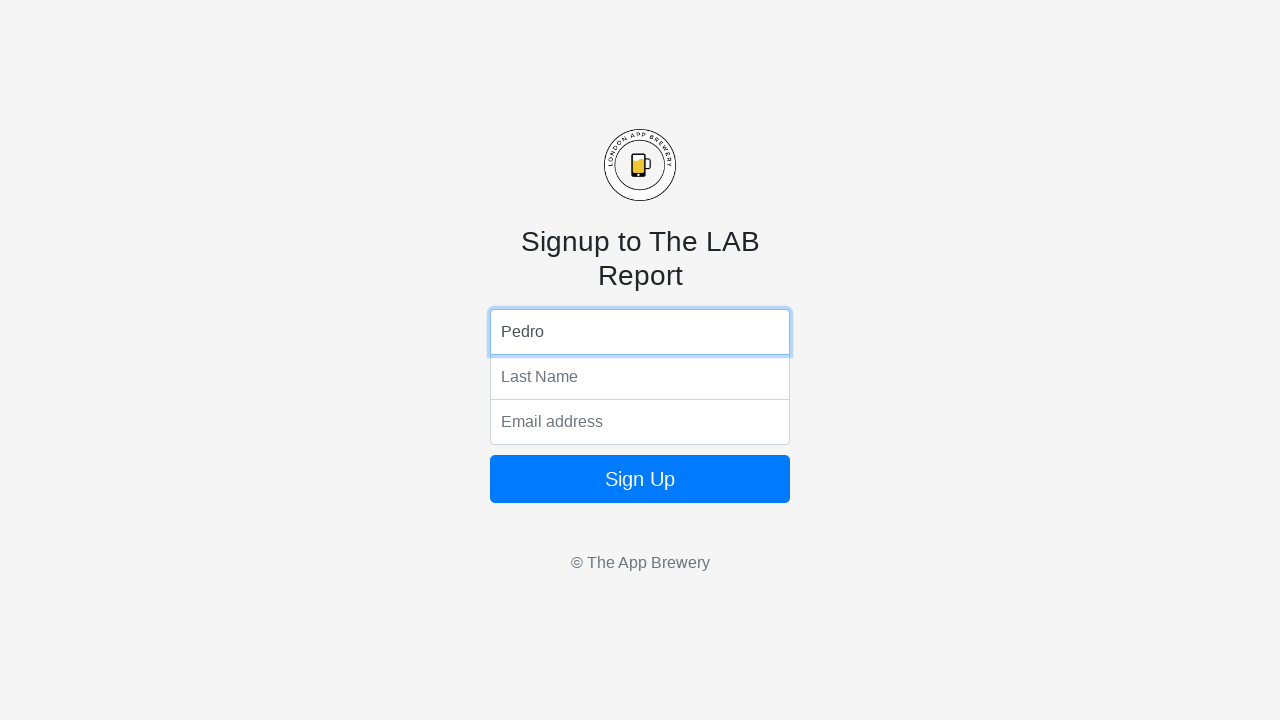

Filled last name field with 'Lisboa' on input[name='lName']
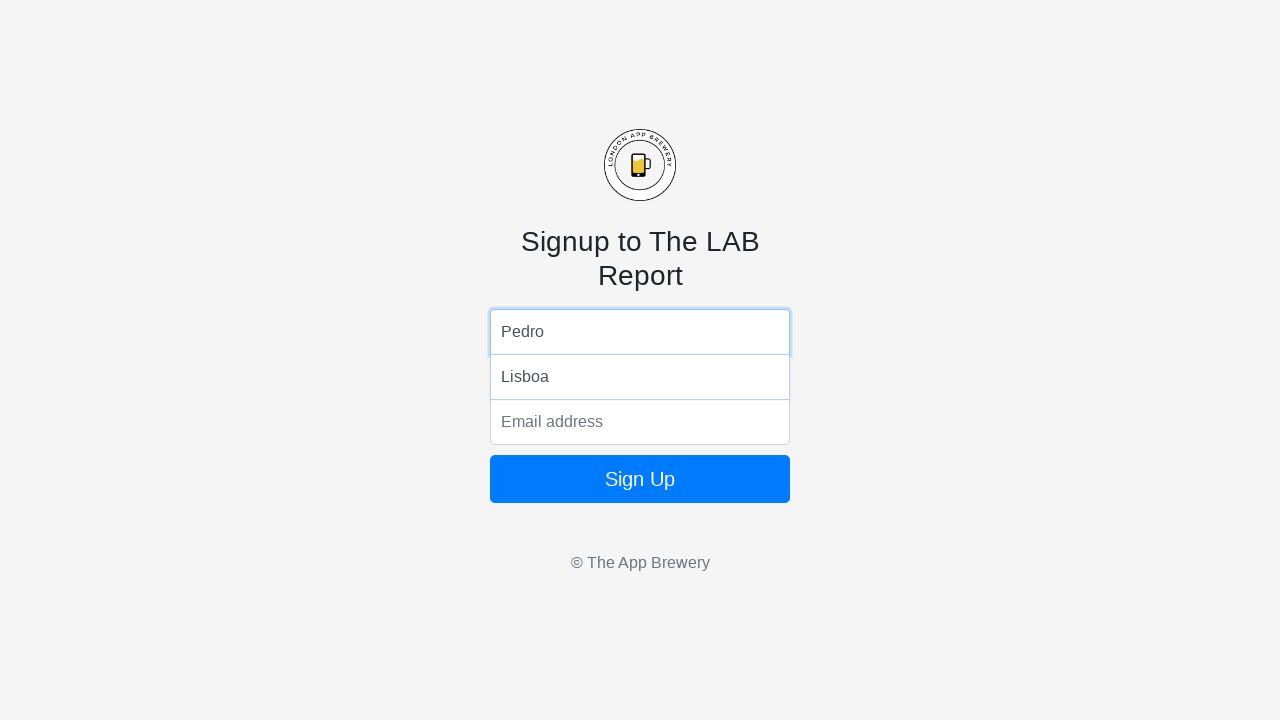

Filled email field with 'pedrolisboa@gmail.com' on input[name='email']
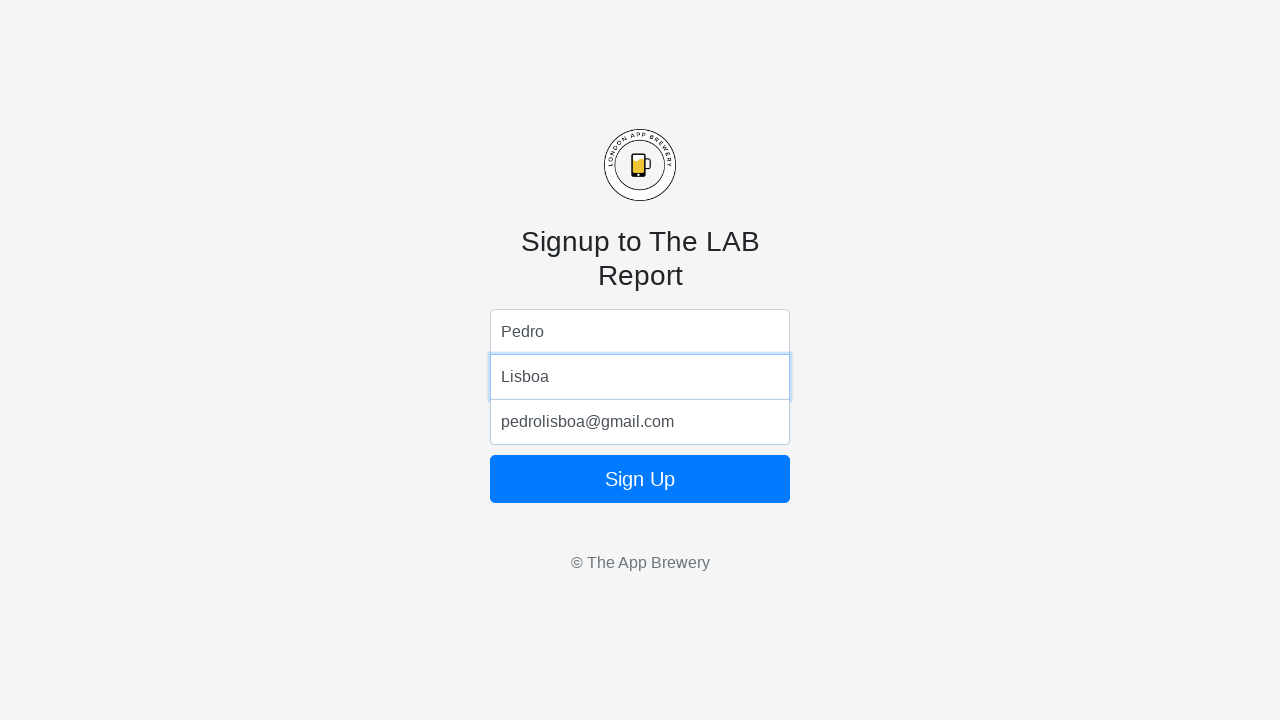

Clicked submit button to submit form at (640, 479) on form.form-signin button
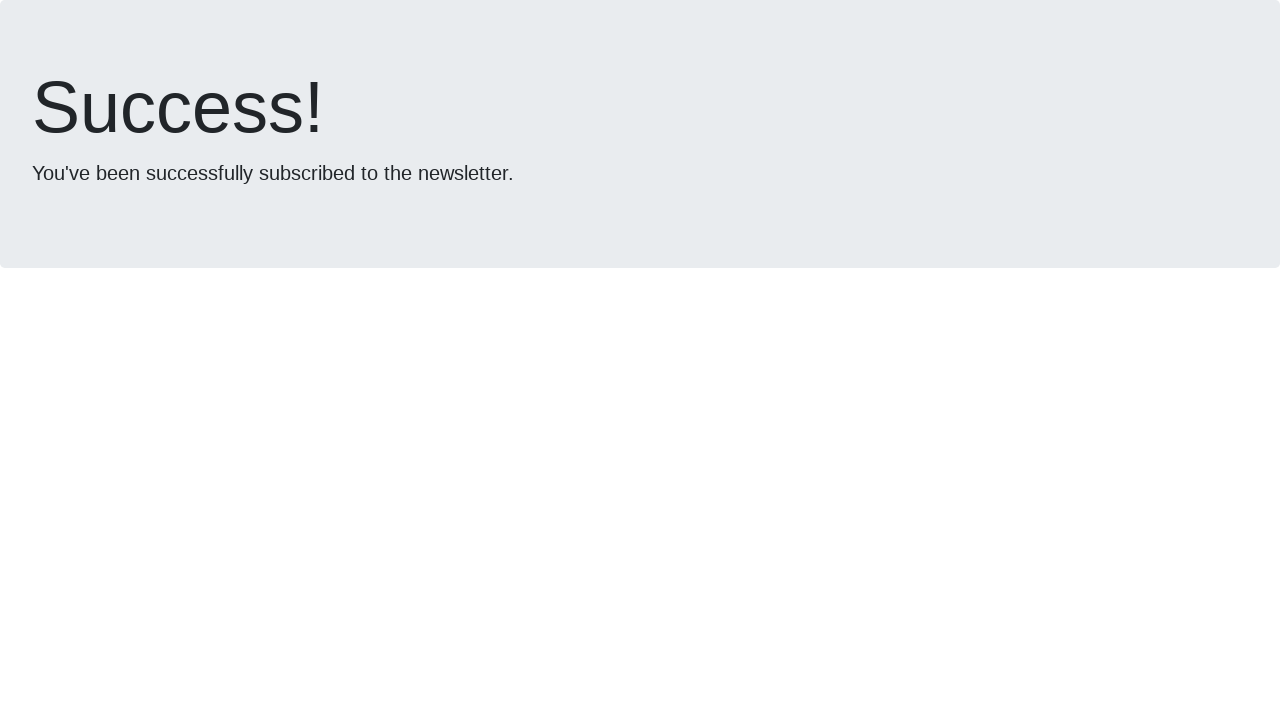

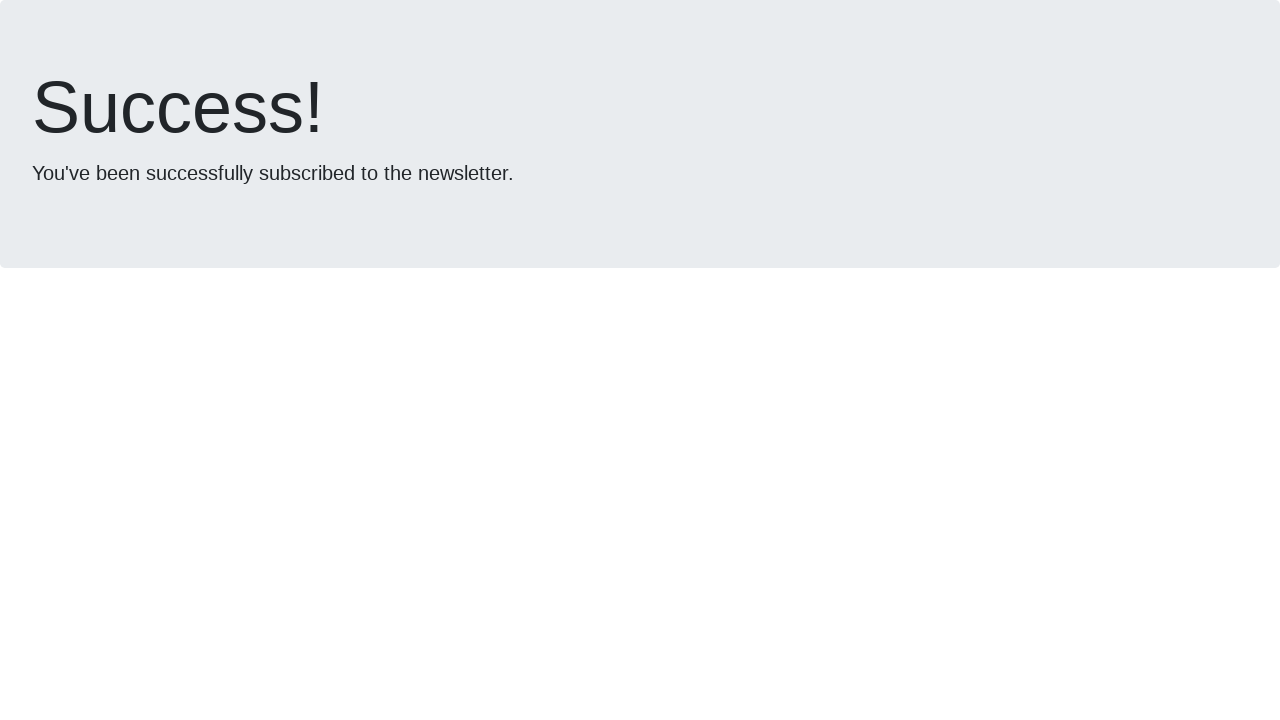